Tests a team search functionality by clicking on a team selector, switching to an iframe, searching for a specific organization name, selecting a result from the search, and confirming the selection.

Starting URL: http://app.bjtitle.com/rui/bj-band.php?u=610819&t=3

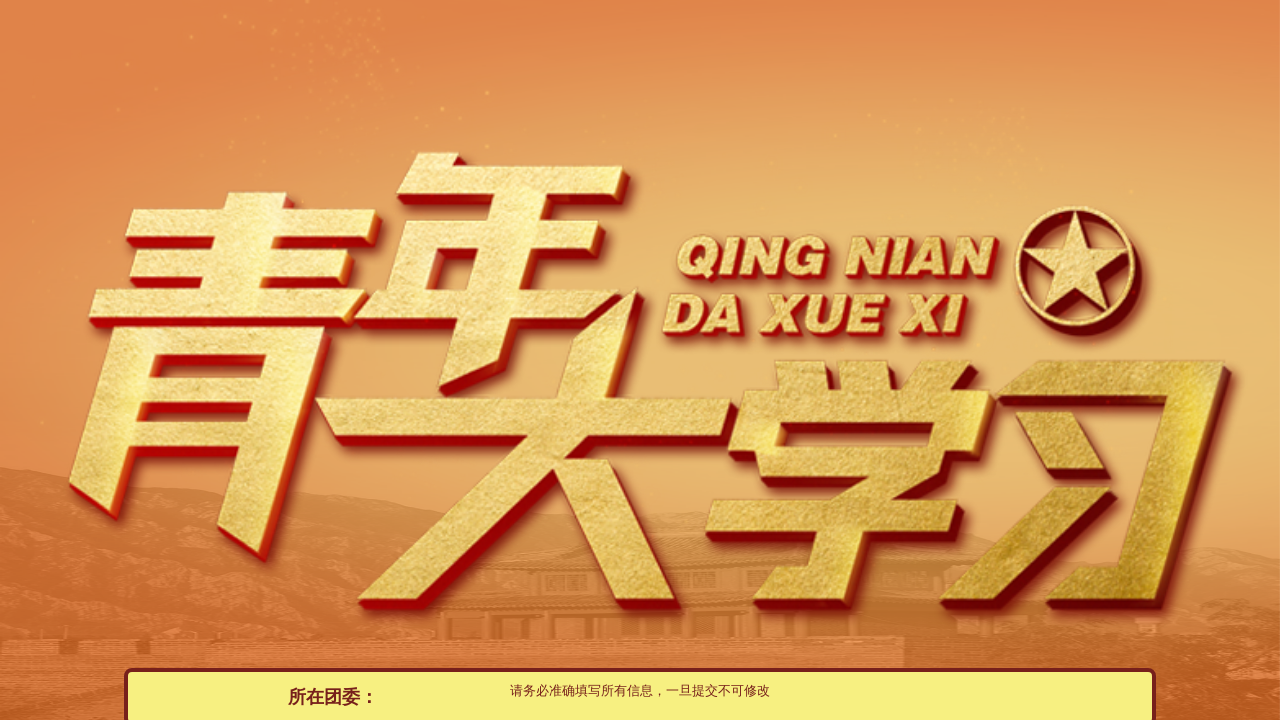

Clicked team selector to open team selection dialog at (845, 360) on #team
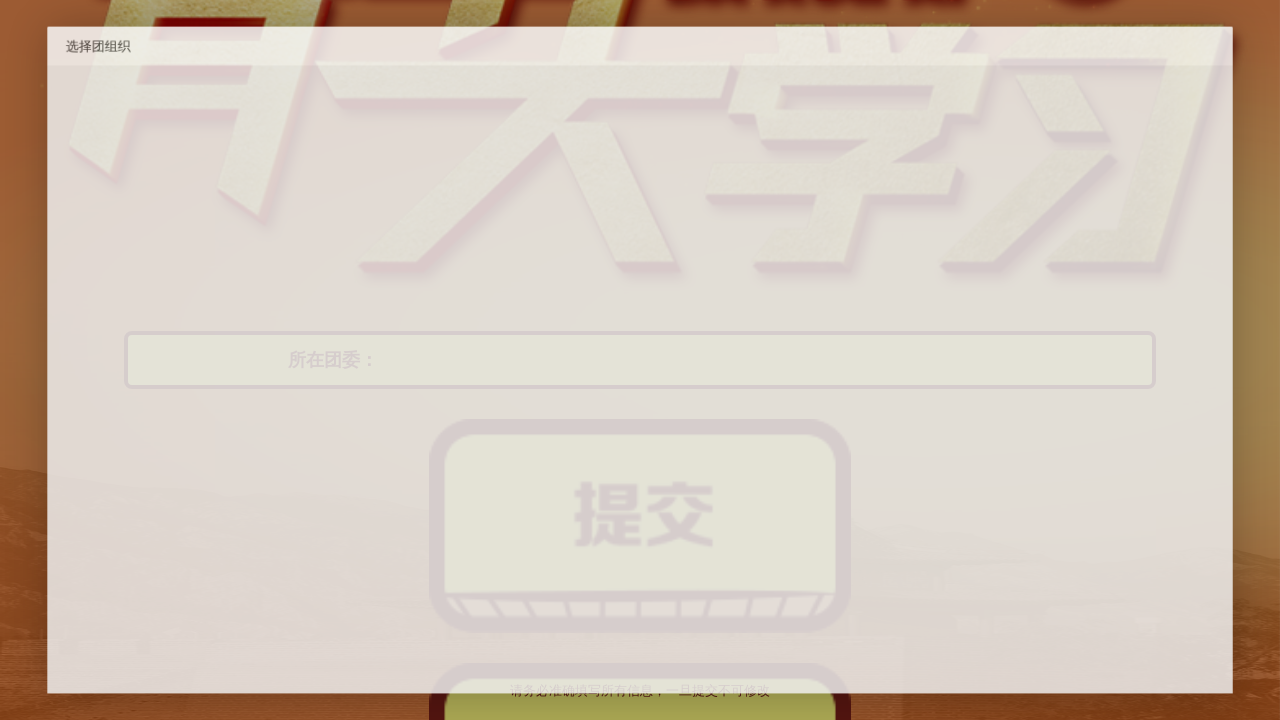

Located iframe containing search form
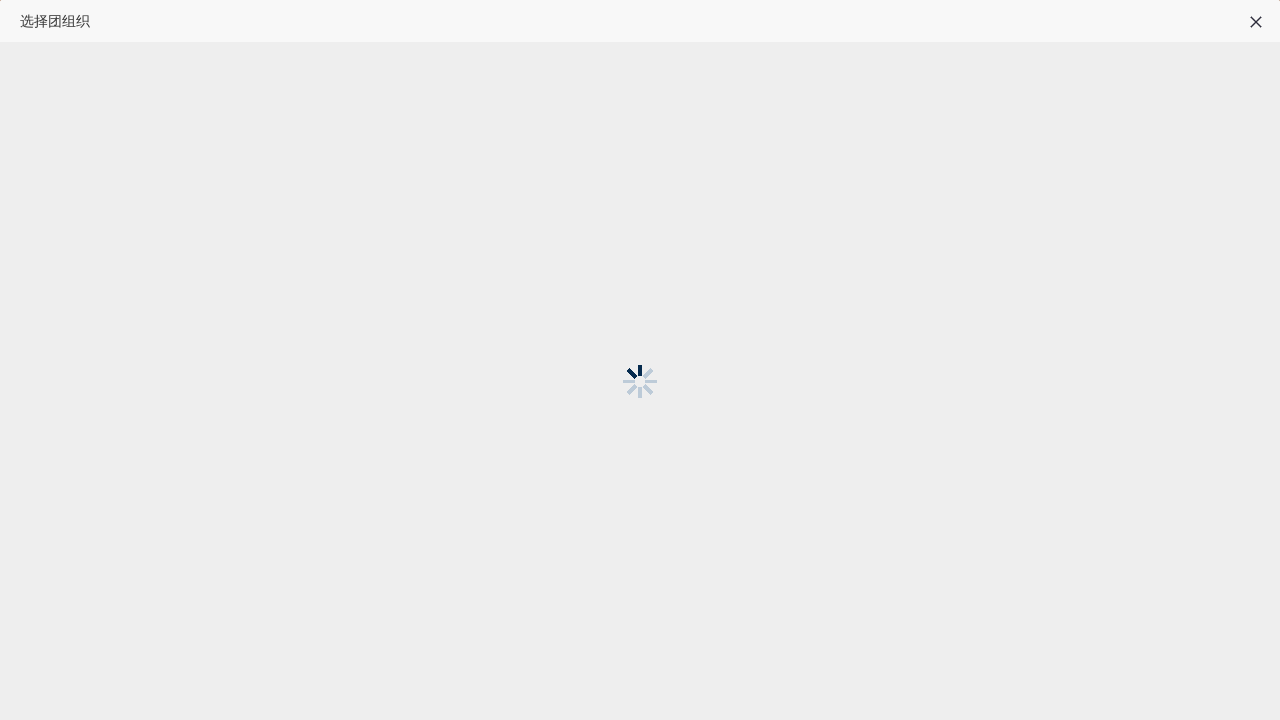

Clicked search input field at (330, 72) on #layui-layer-iframe1 >> internal:control=enter-frame >> #word
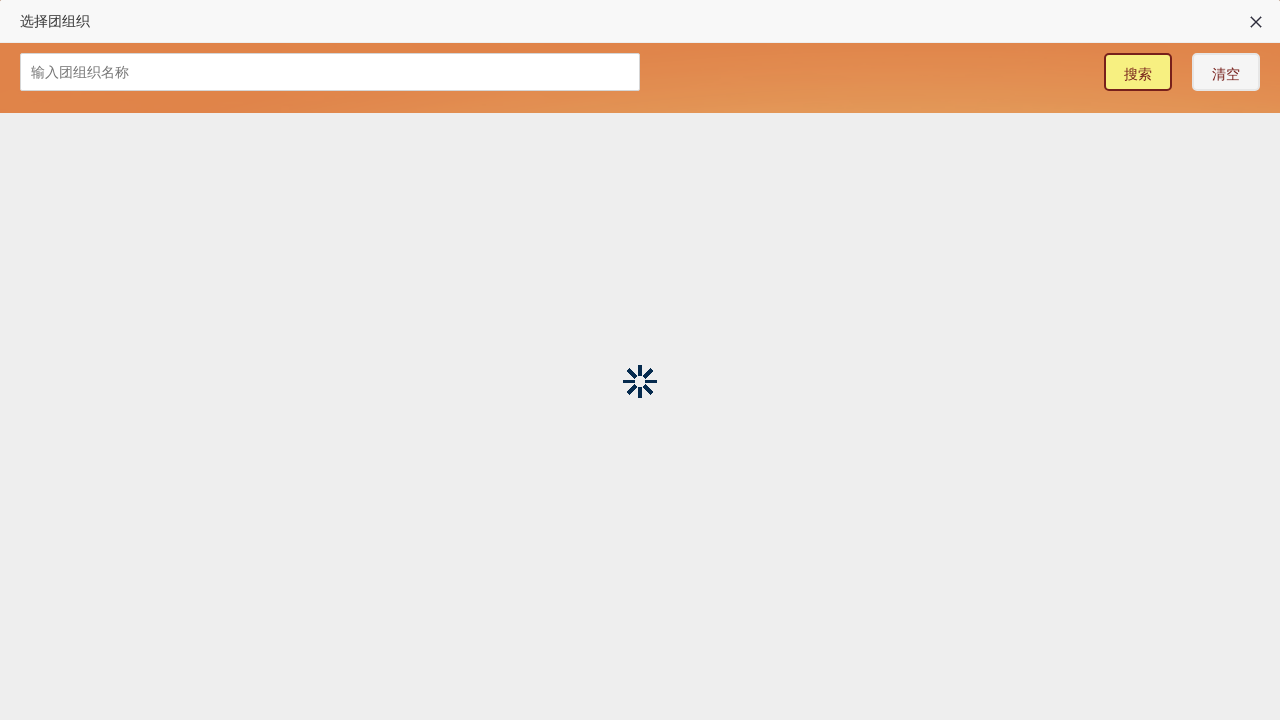

Filled search field with organization name '北京汽车集团有限公司团委' on #layui-layer-iframe1 >> internal:control=enter-frame >> #word
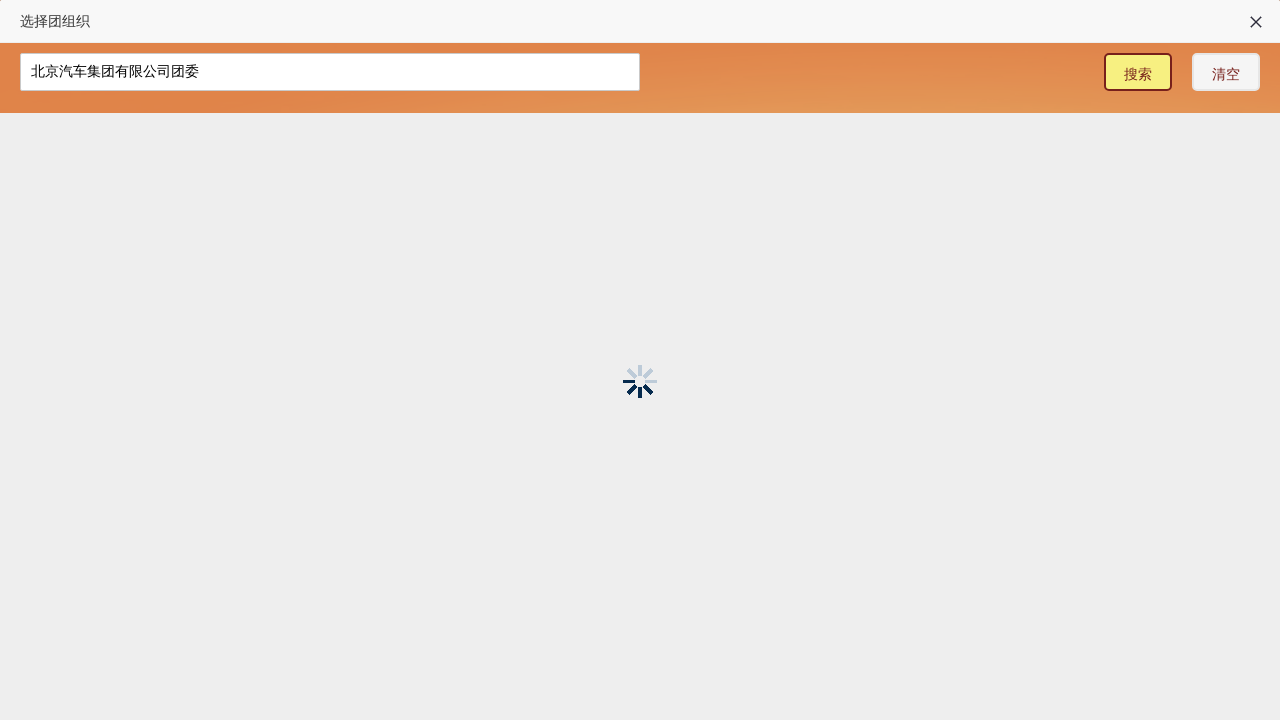

Waited 1000ms for search input to register
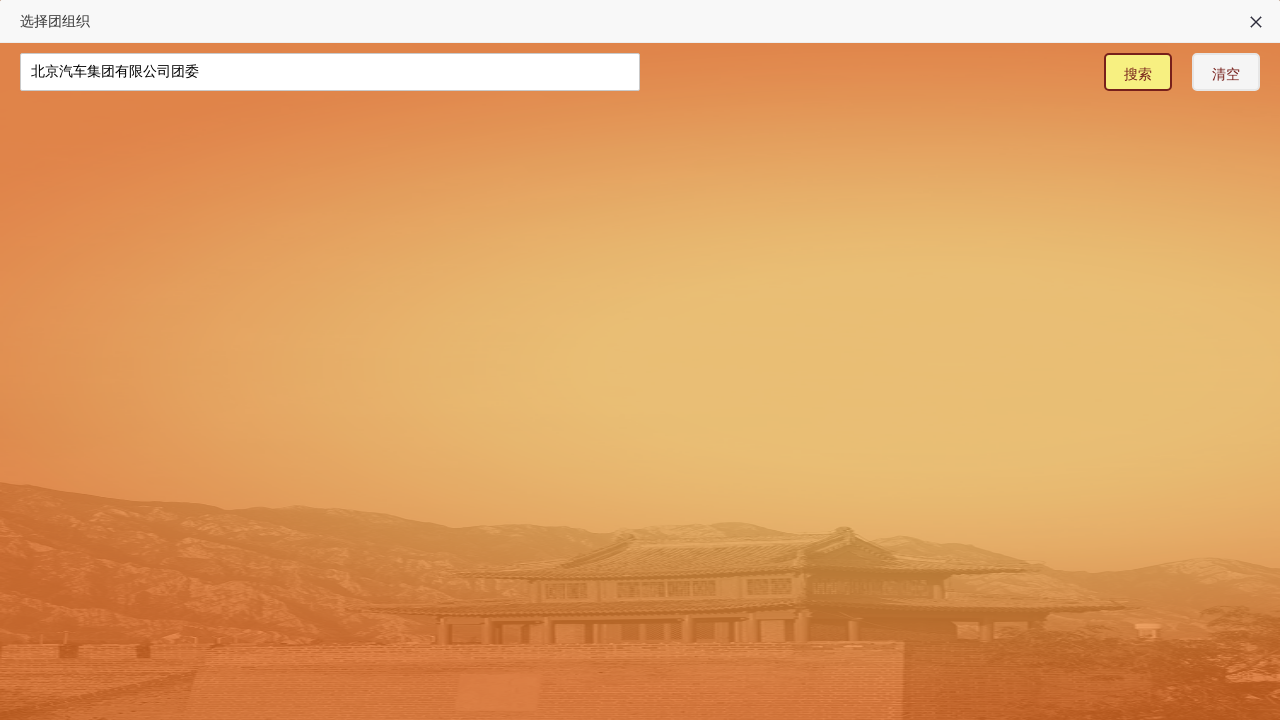

Clicked search button to perform team search at (1138, 72) on #layui-layer-iframe1 >> internal:control=enter-frame >> #btn-search
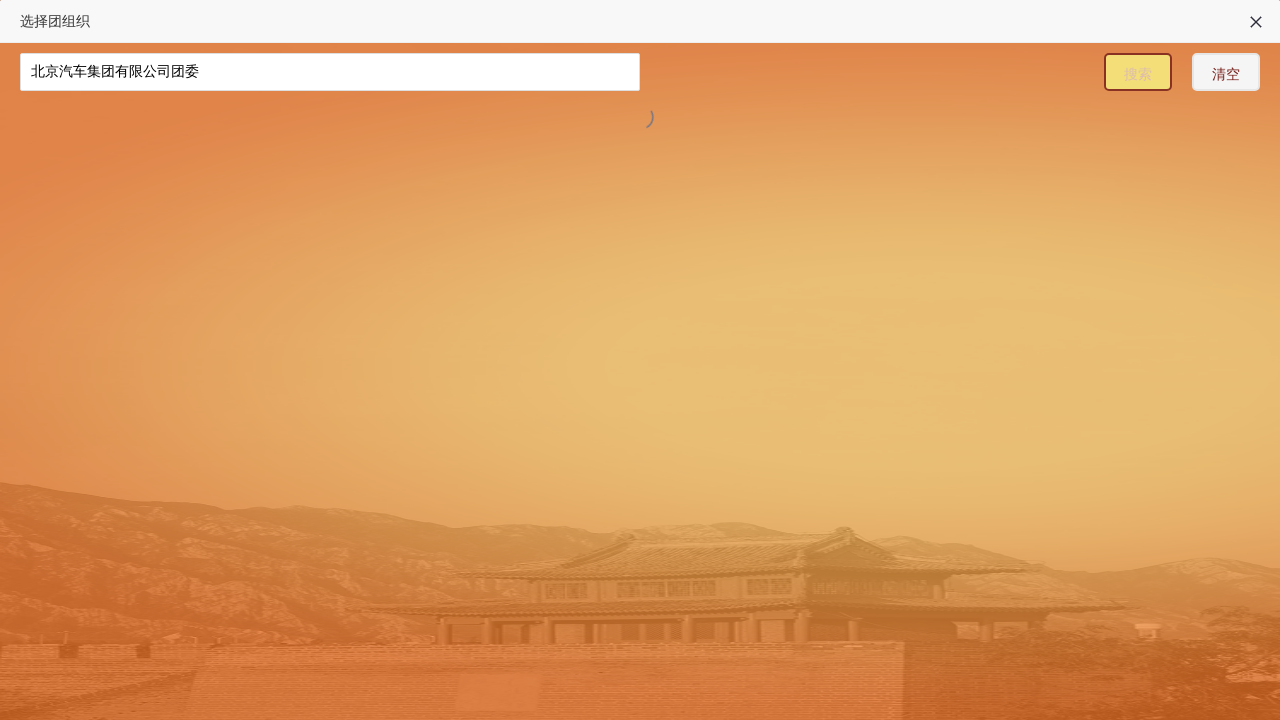

Waited 1000ms for search results to appear
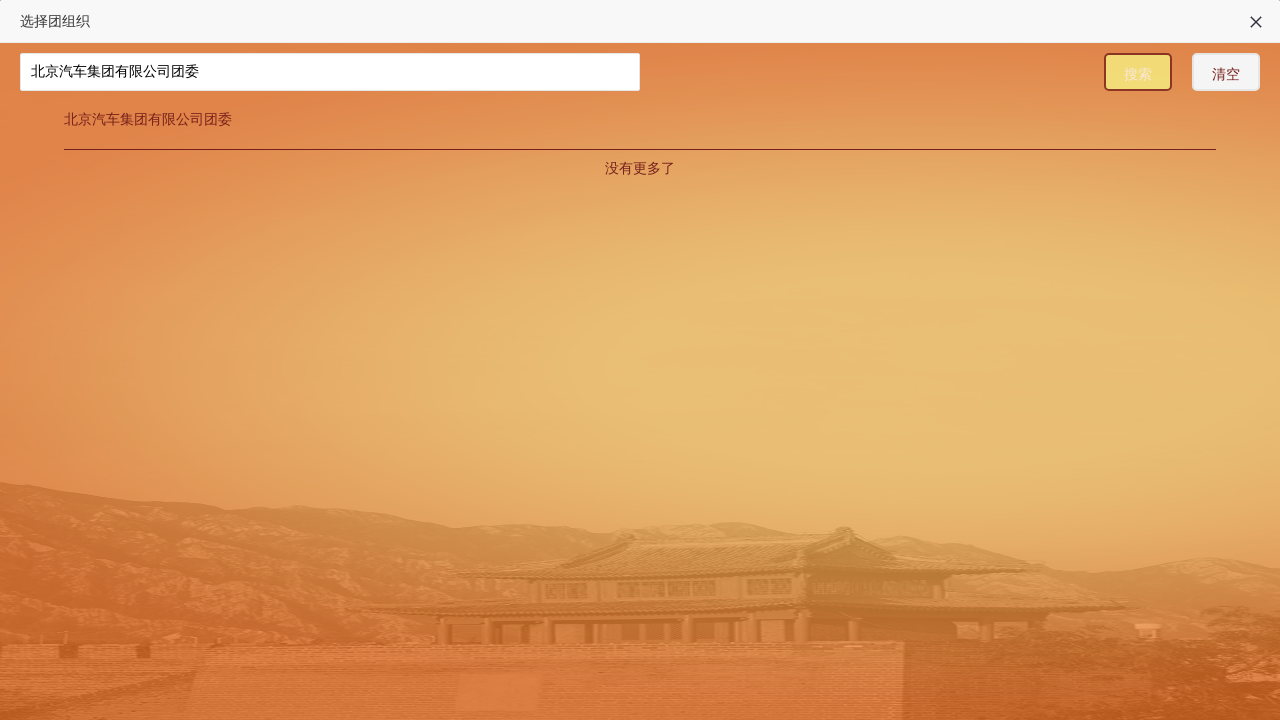

Clicked on team result from search results at (640, 120) on #layui-layer-iframe1 >> internal:control=enter-frame >> .team
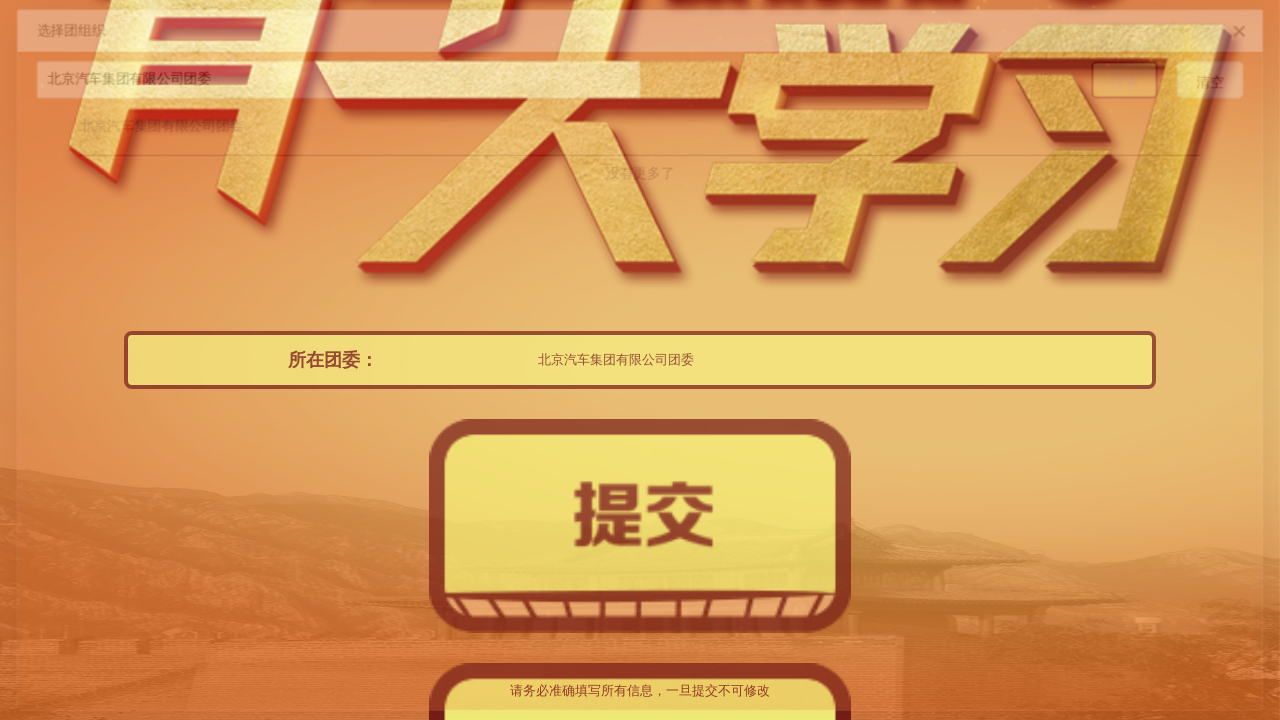

Waited 1000ms for team selection to register
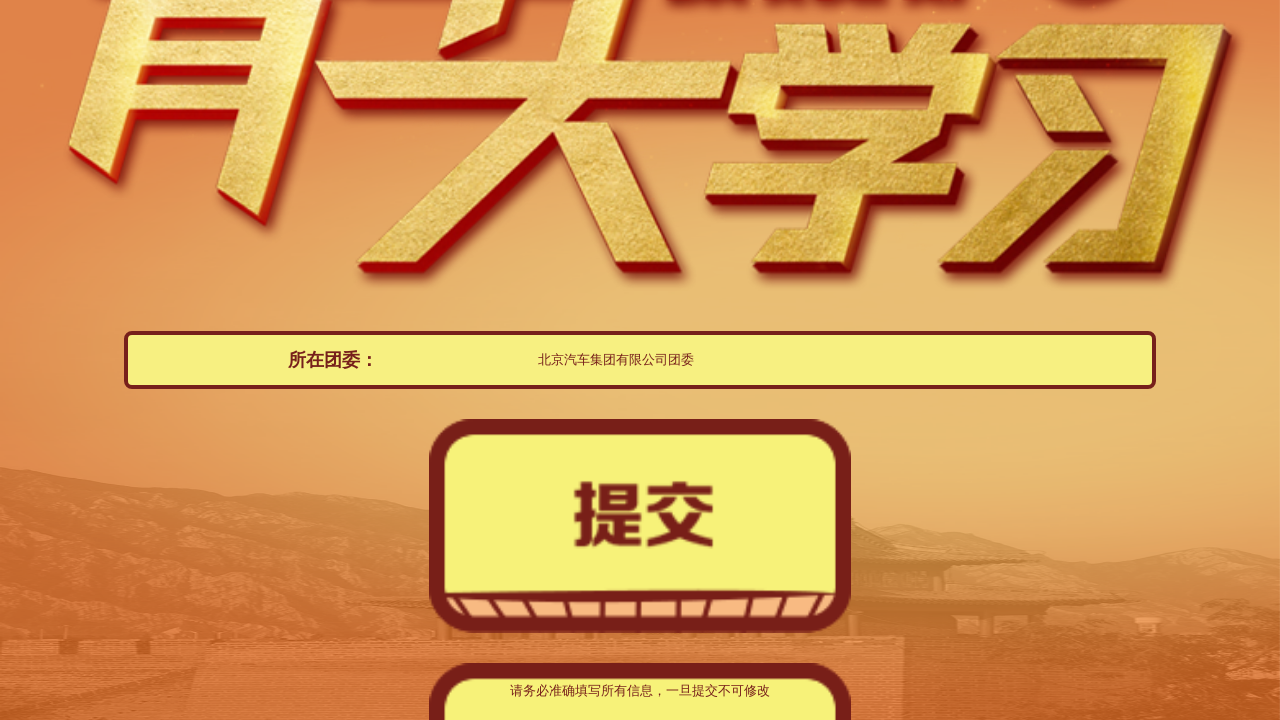

Clicked confirmation button to finalize team selection at (640, 526) on .btn
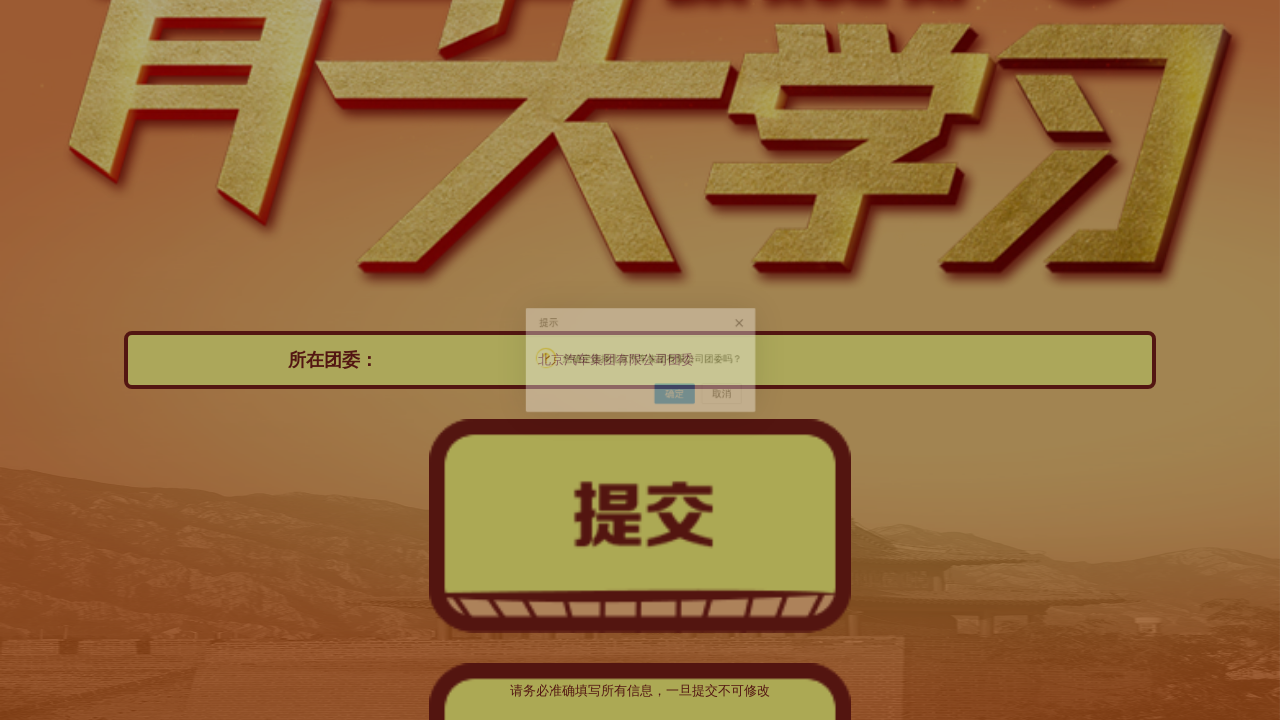

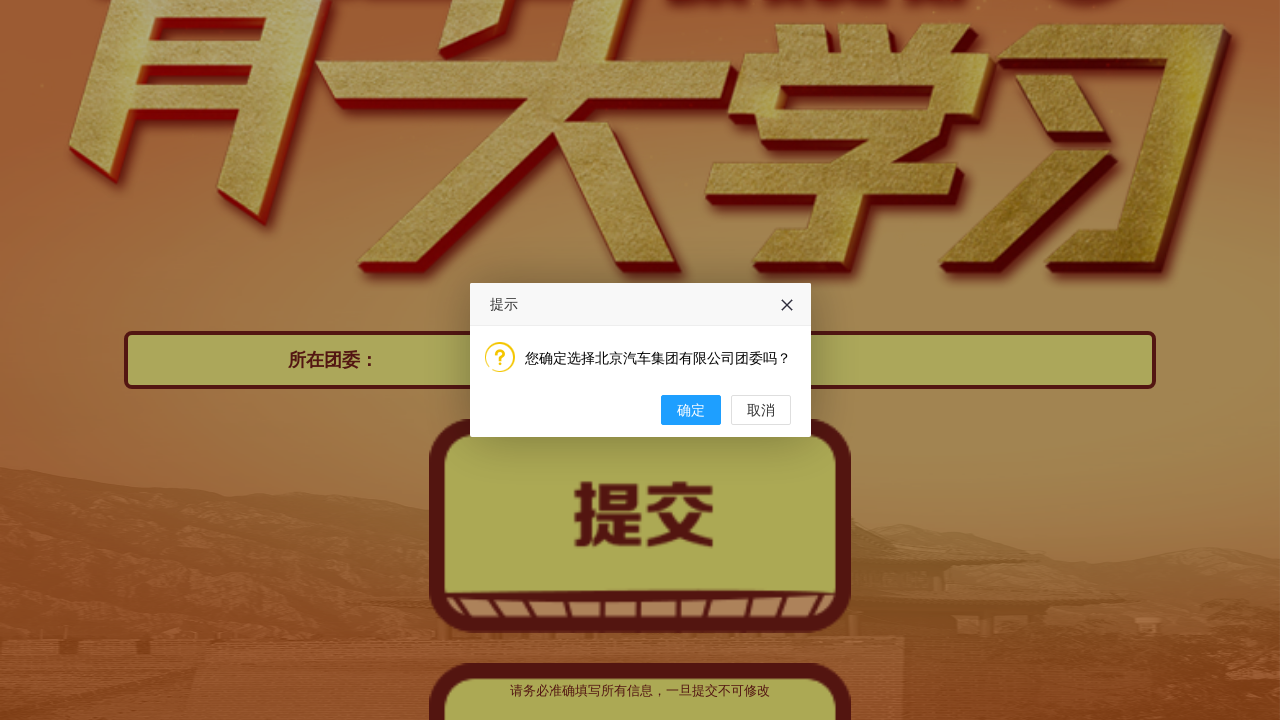